Tests dynamic input field enable/disable functionality by clicking a swap button and verifying the input becomes enabled and disabled

Starting URL: https://the-internet.herokuapp.com/dynamic_controls

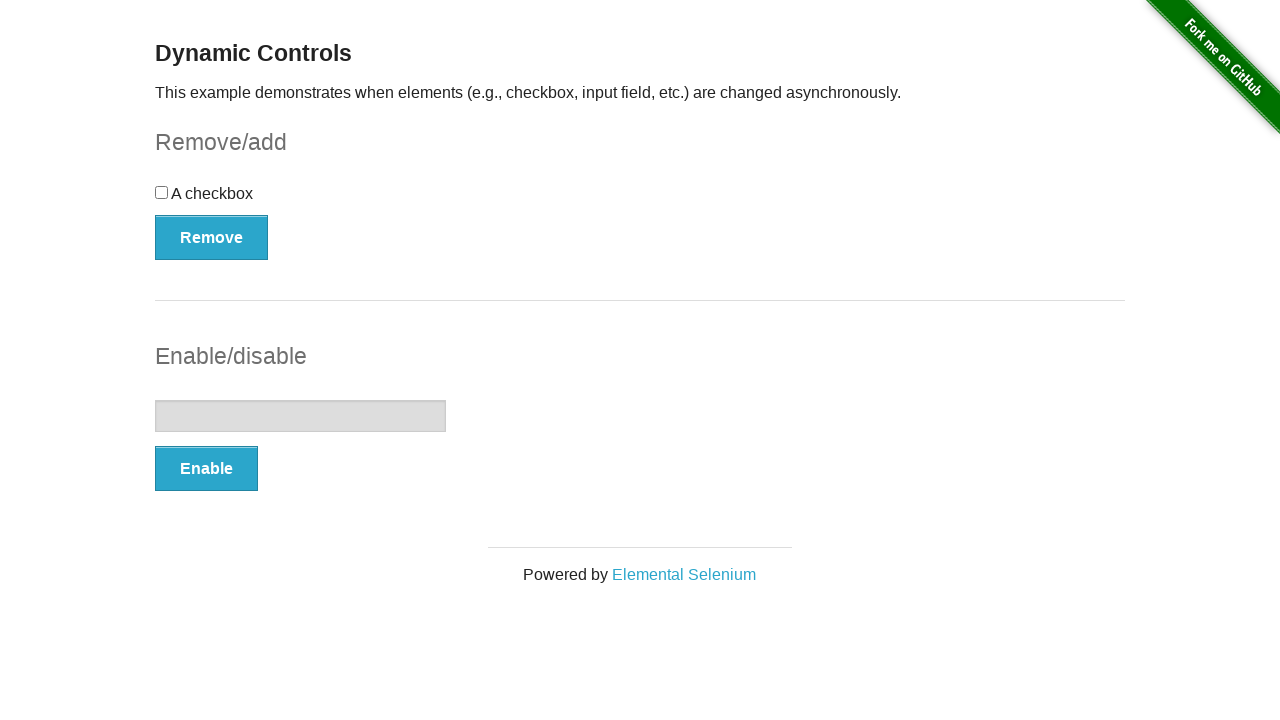

Navigated to dynamic controls page
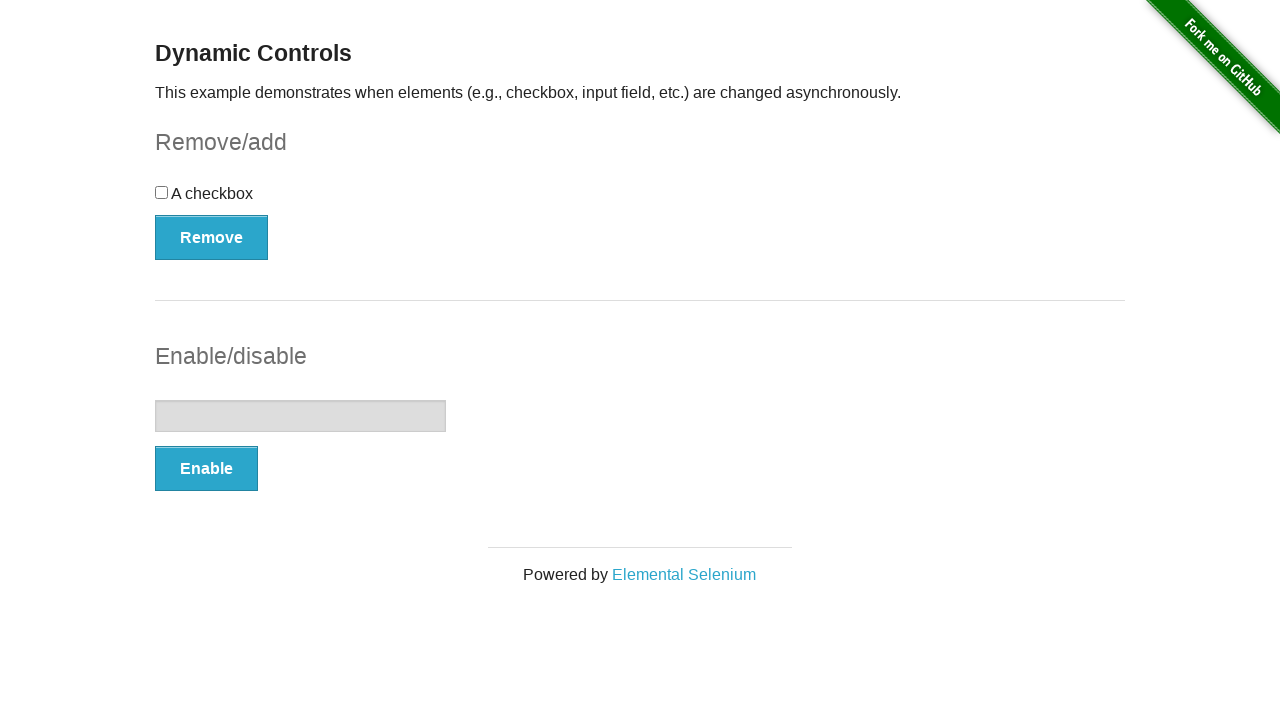

Located input field element
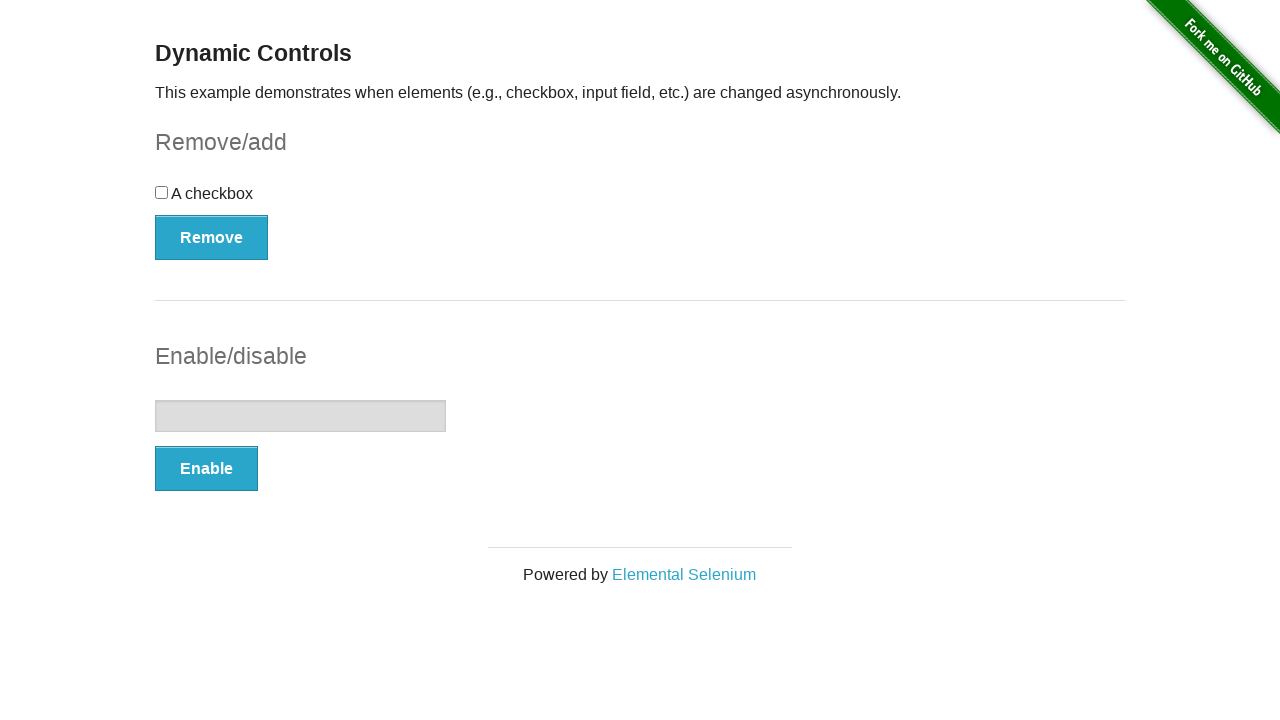

Verified input field is initially disabled
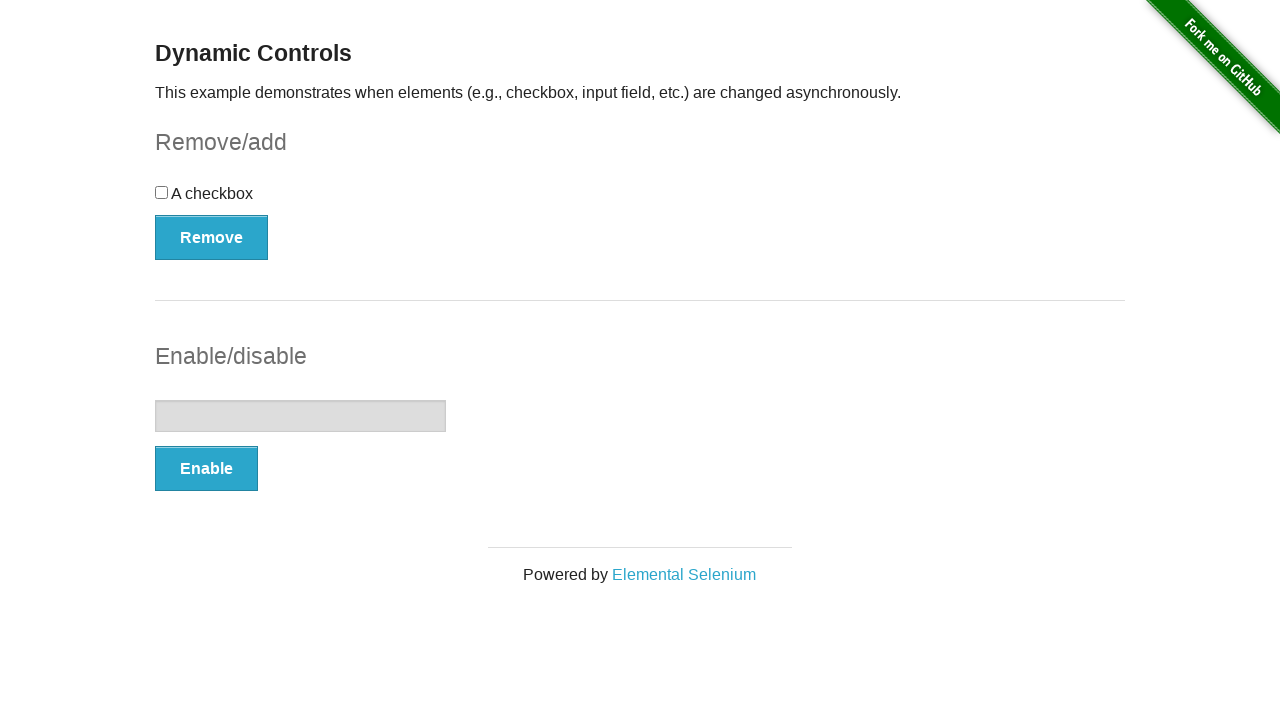

Clicked swap button to enable input field at (206, 469) on button[onclick='swapInput()']
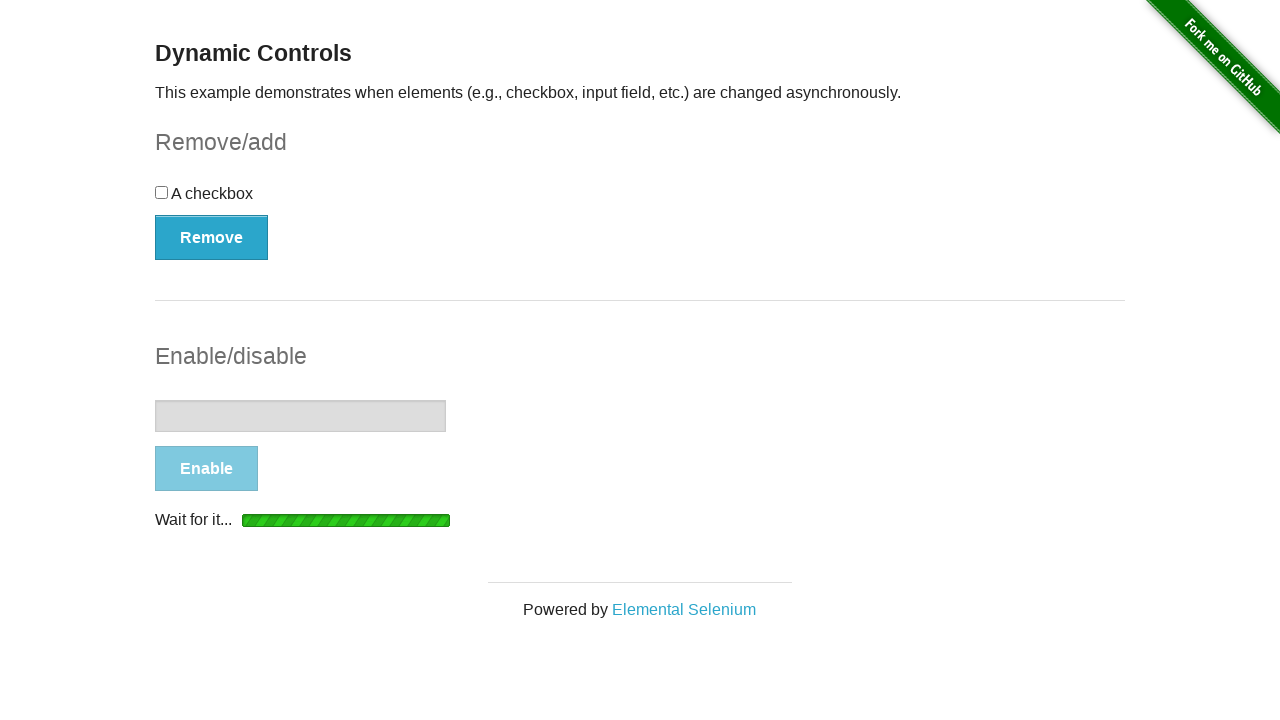

Input field became enabled
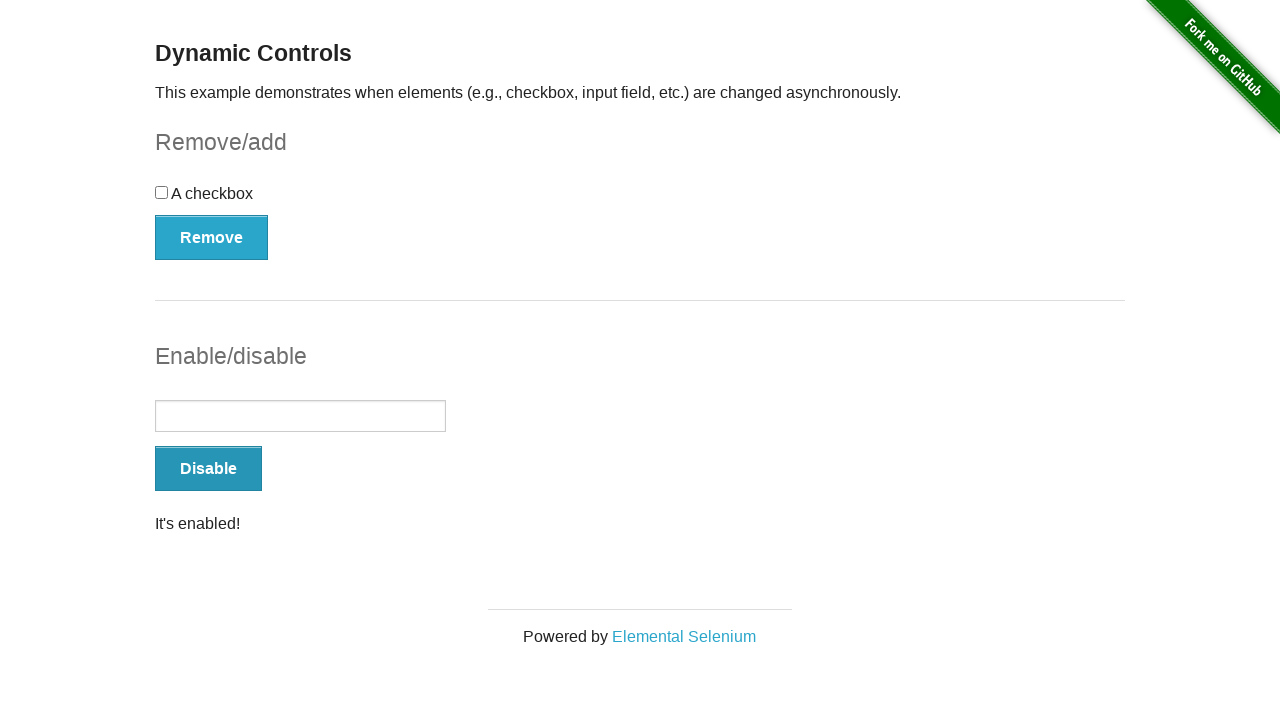

Verified input field is now enabled
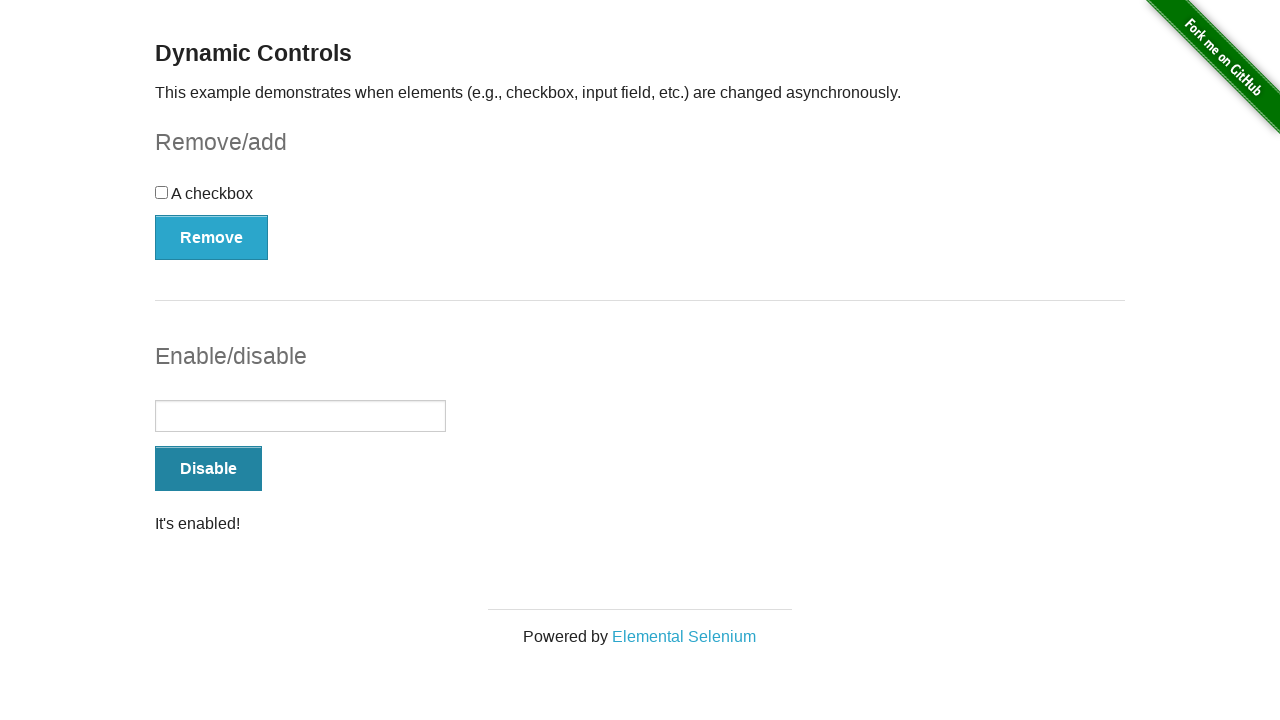

Clicked swap button to disable input field at (208, 469) on button[onclick='swapInput()']
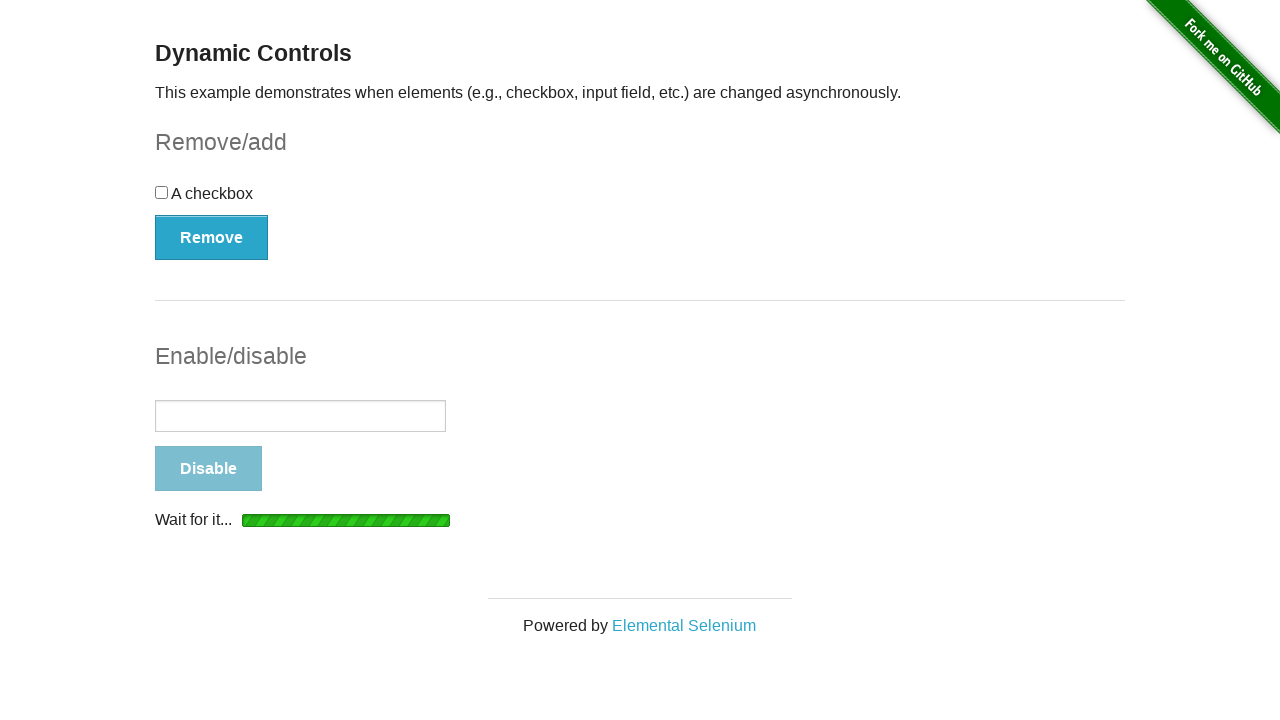

Input field became disabled
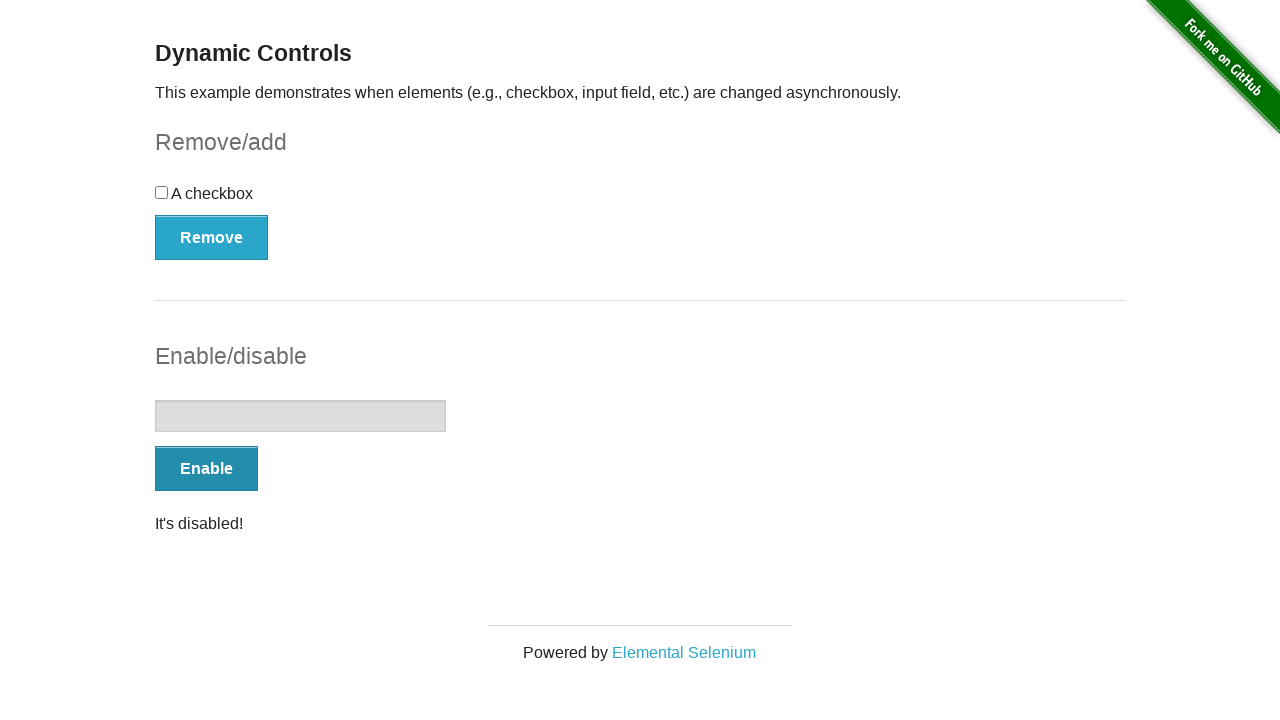

Verified input field is now disabled
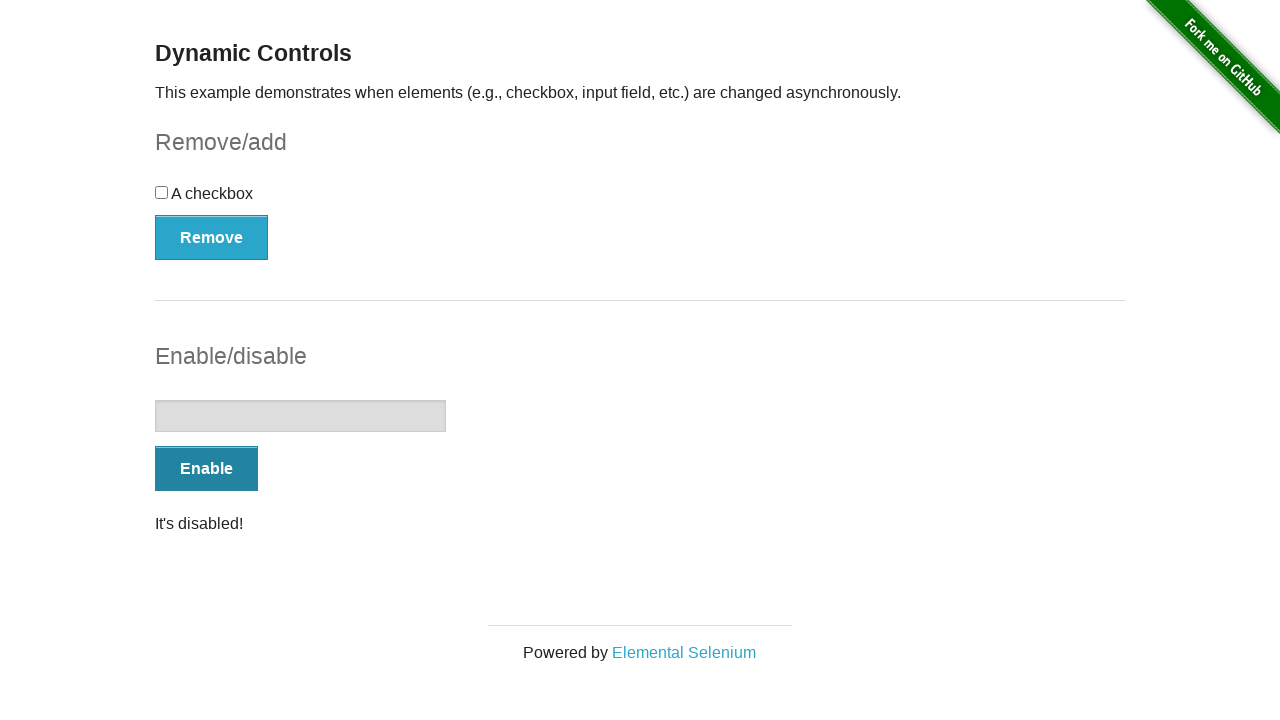

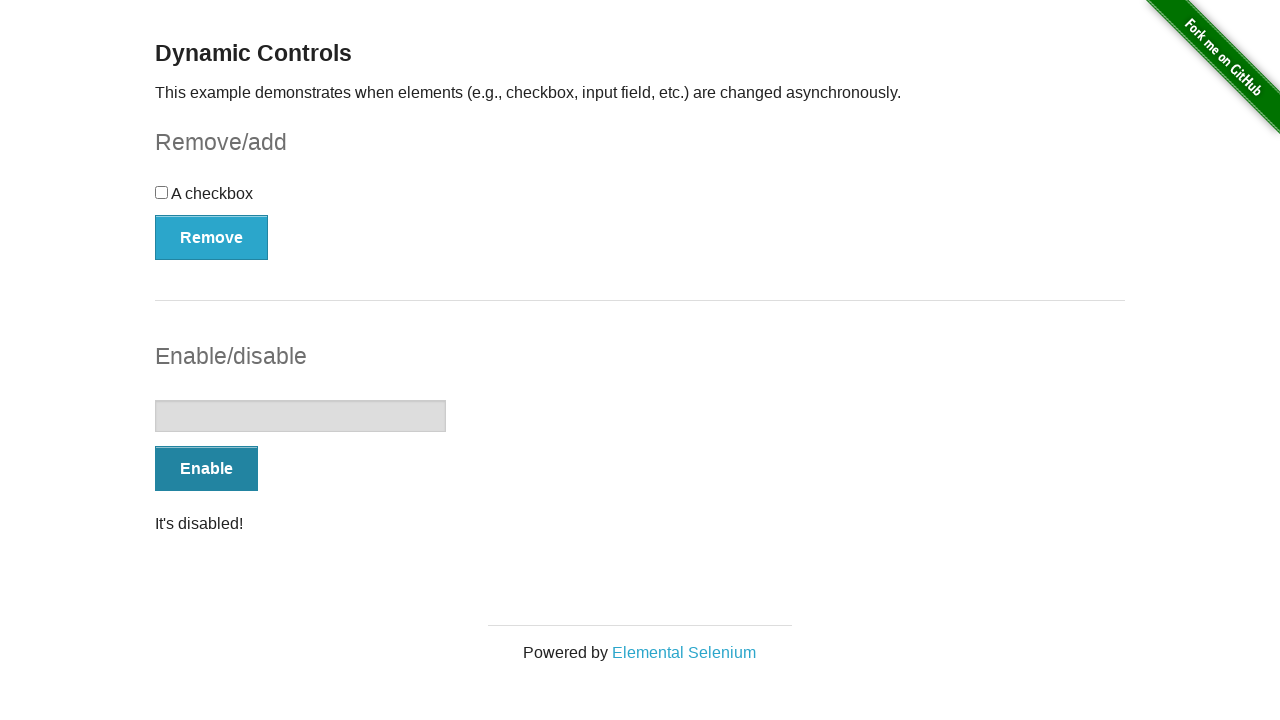